Navigates to the Cydeo practice tool dropdowns page and verifies that a month dropdown is present with expected options

Starting URL: https://practice.cydeo.com/dropdown

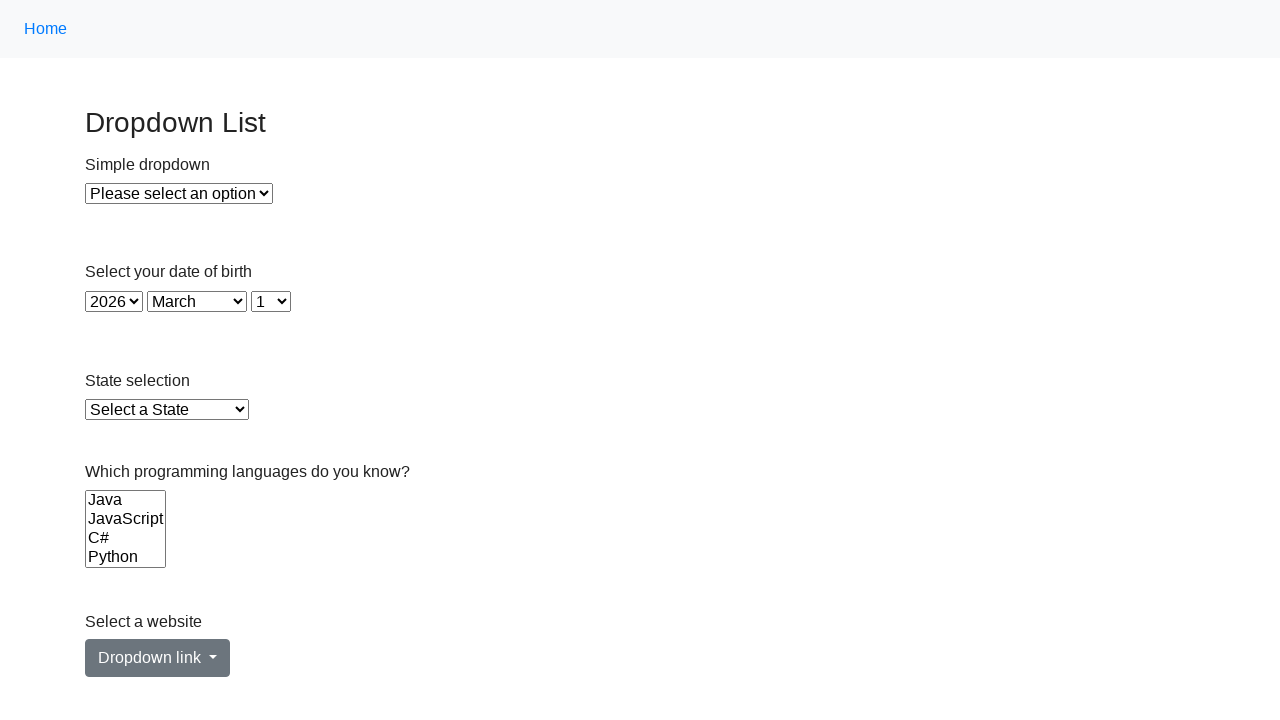

Waited for dropdown page to load with domcontentloaded state
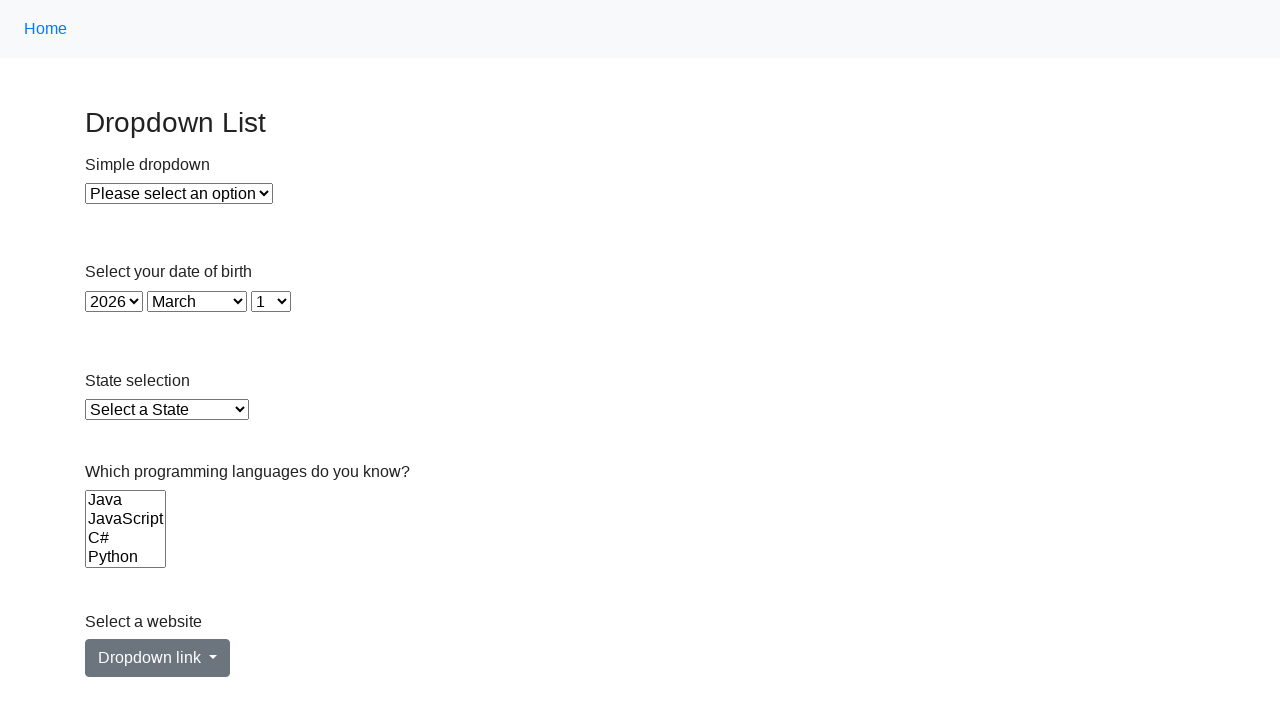

Month dropdown element became visible
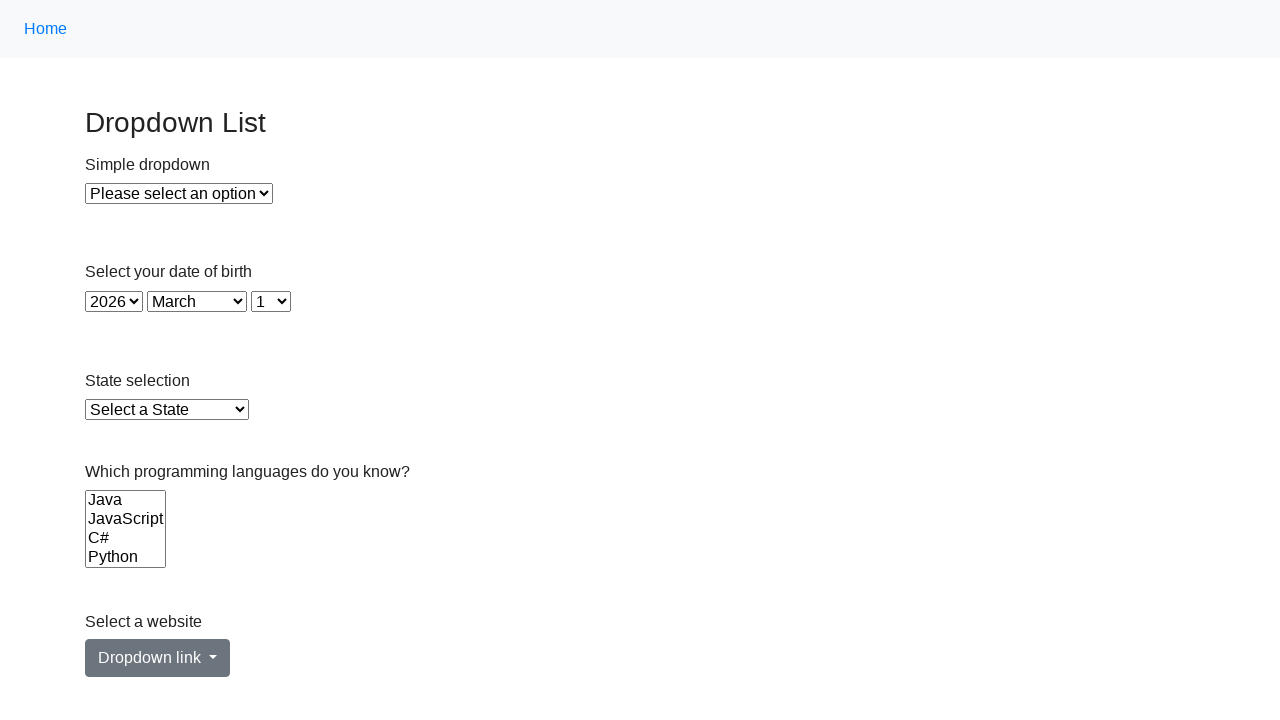

Clicked on the month dropdown to open it at (197, 301) on #month
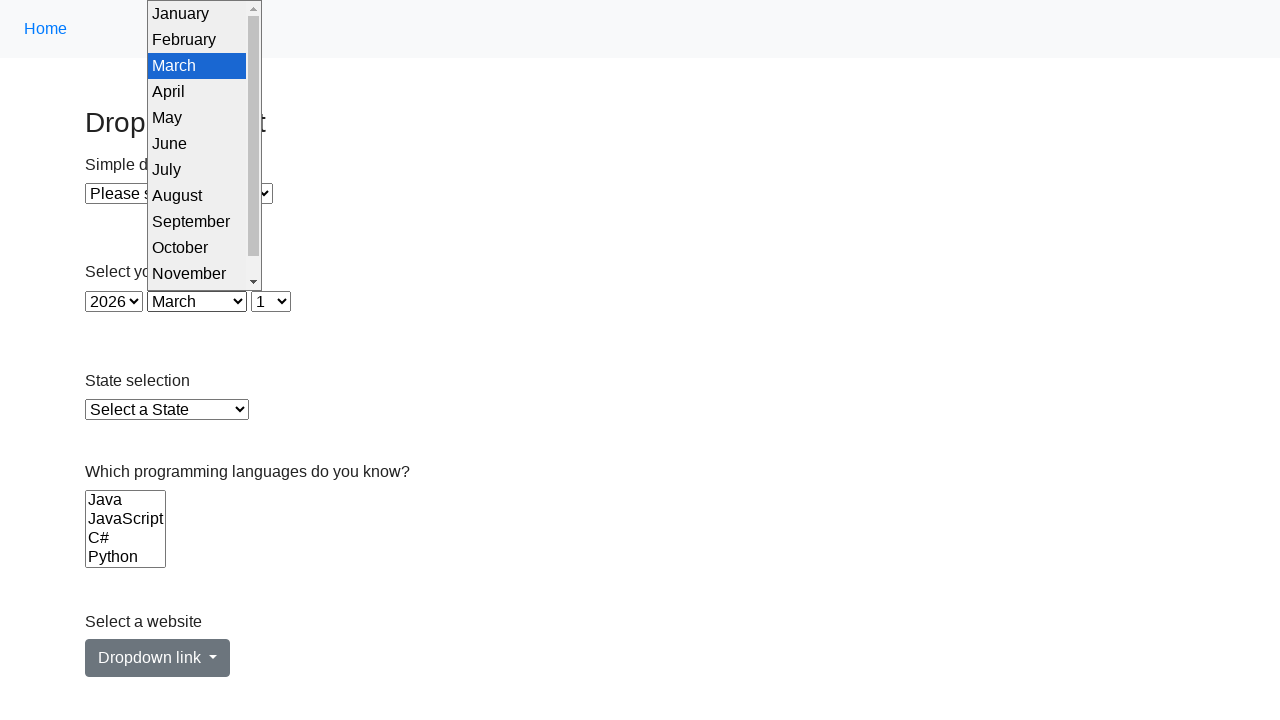

Retrieved all month options from dropdown
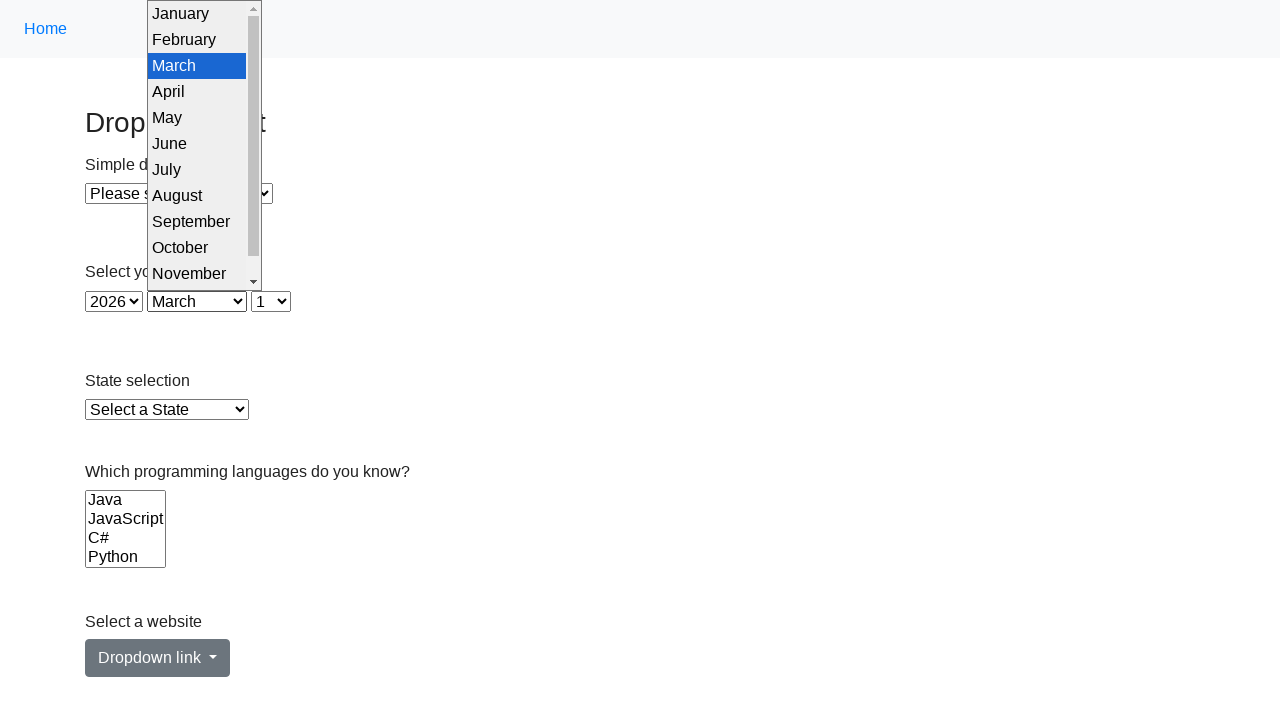

Verified that month dropdown contains options
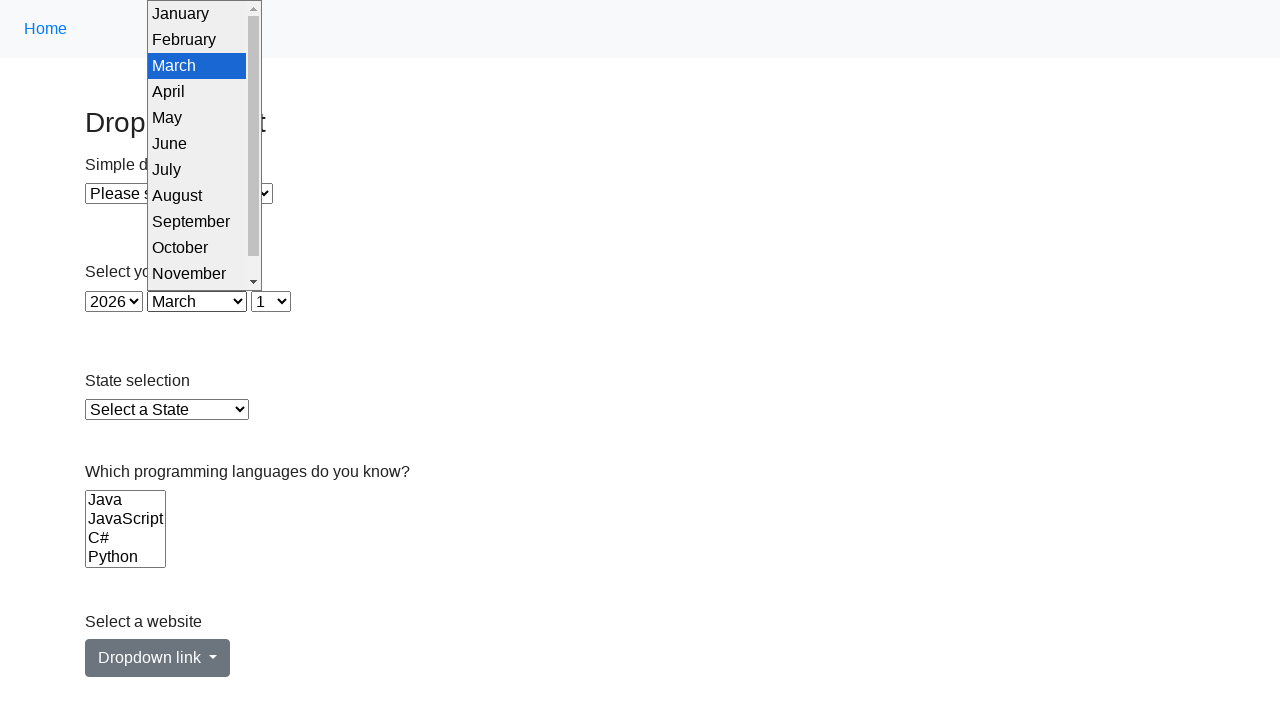

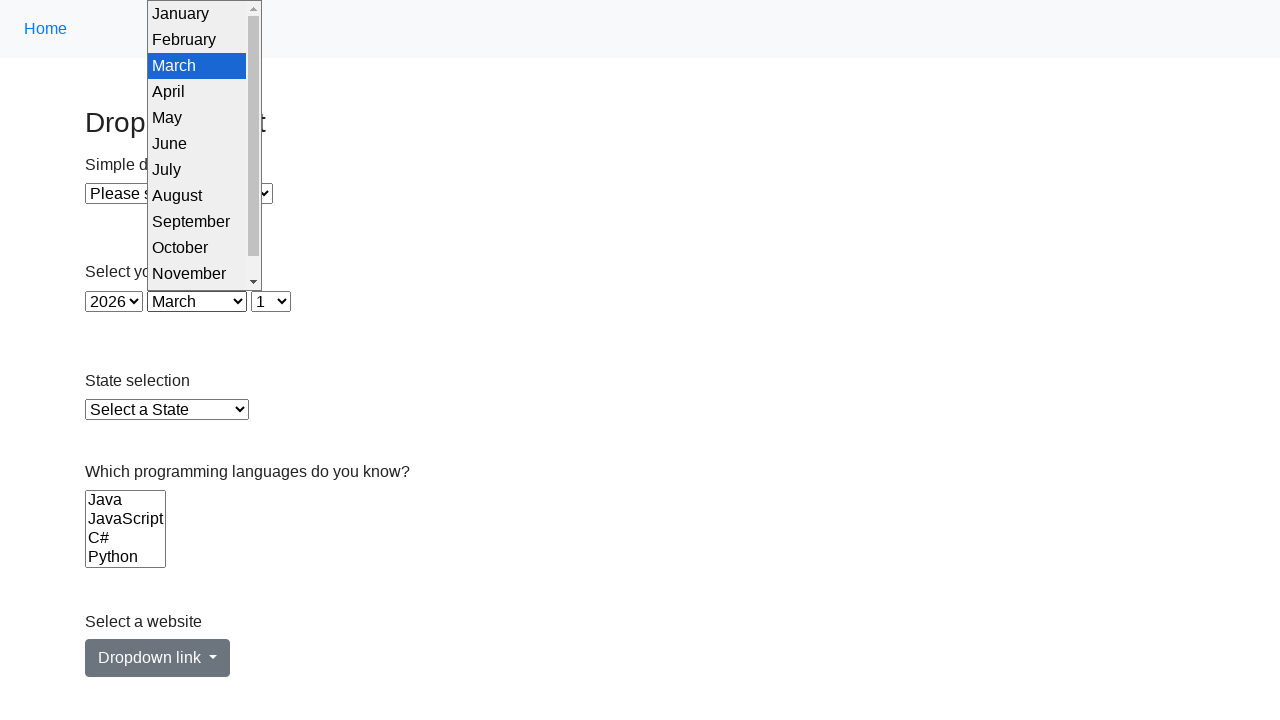